Tests finding an element by link text (calculated from mathematical expression), clicking it, filling out a form with personal information fields, and submitting to verify task completion via alert message.

Starting URL: http://suninjuly.github.io/find_link_text.html

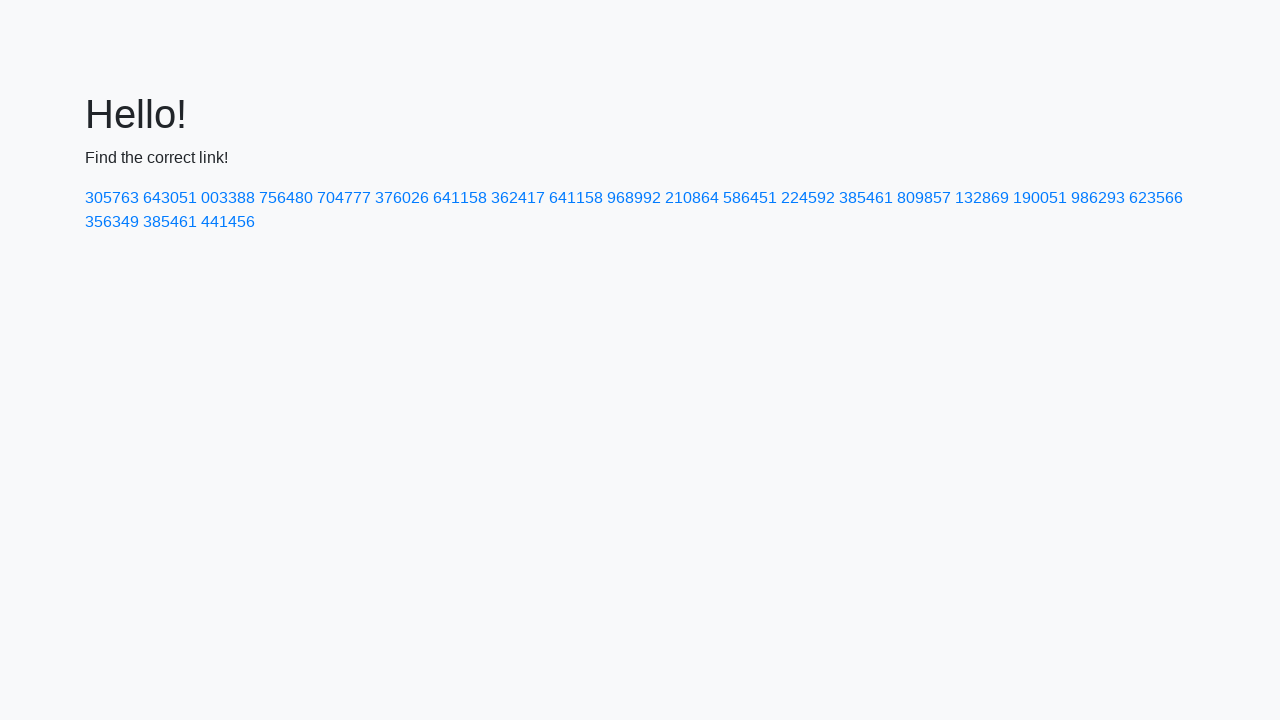

Clicked link with calculated text value: 224592 at (808, 198) on text=224592
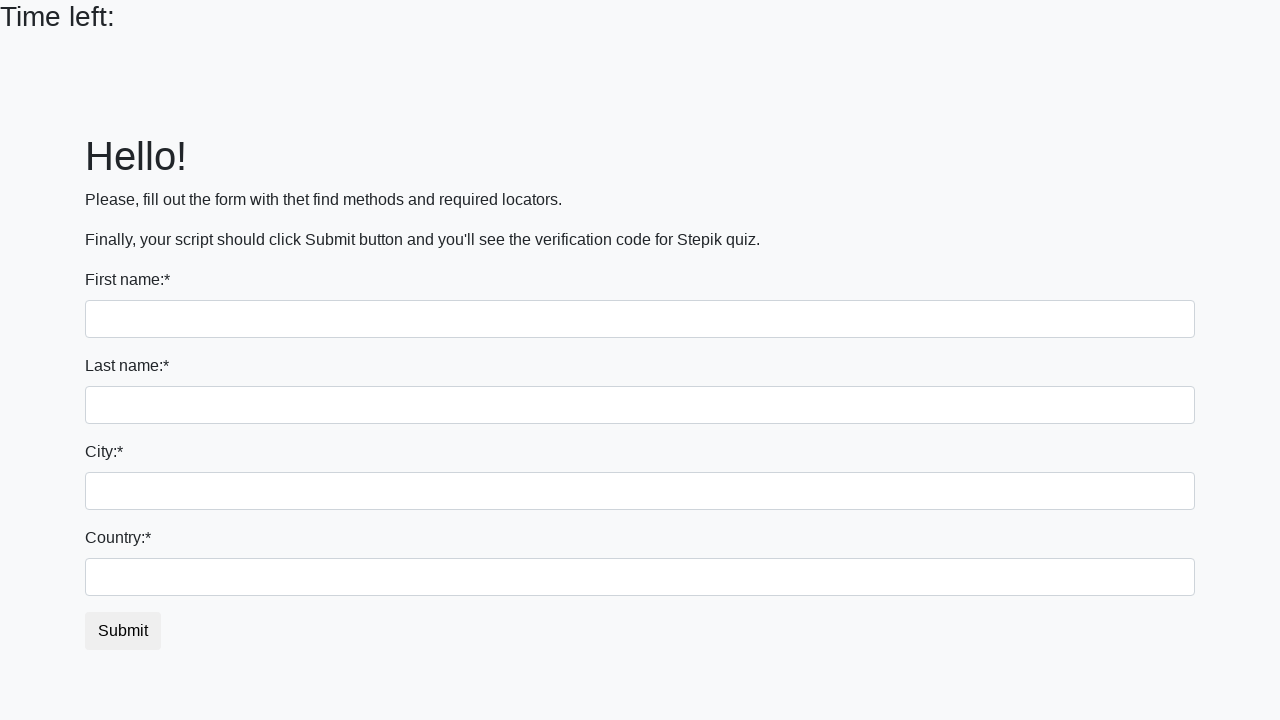

Filled first name field with 'Michael' on input[name='first_name']
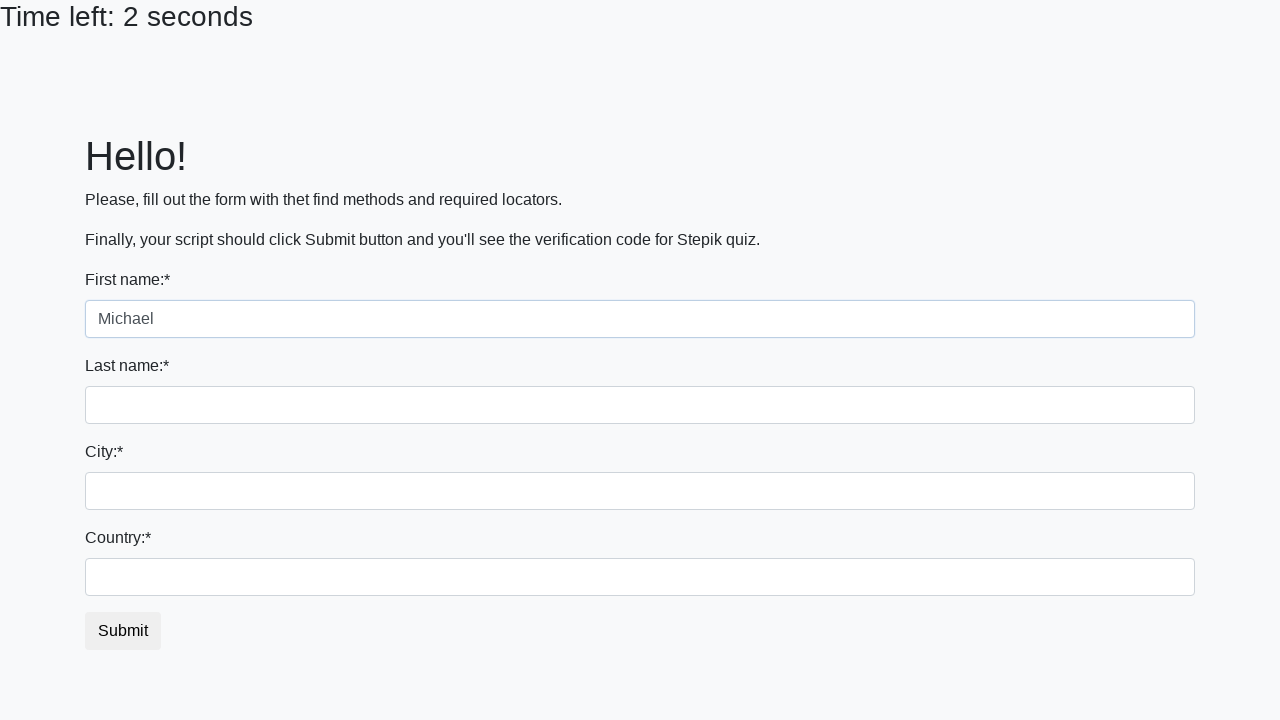

Filled last name field with 'Johnson' on input[name='last_name']
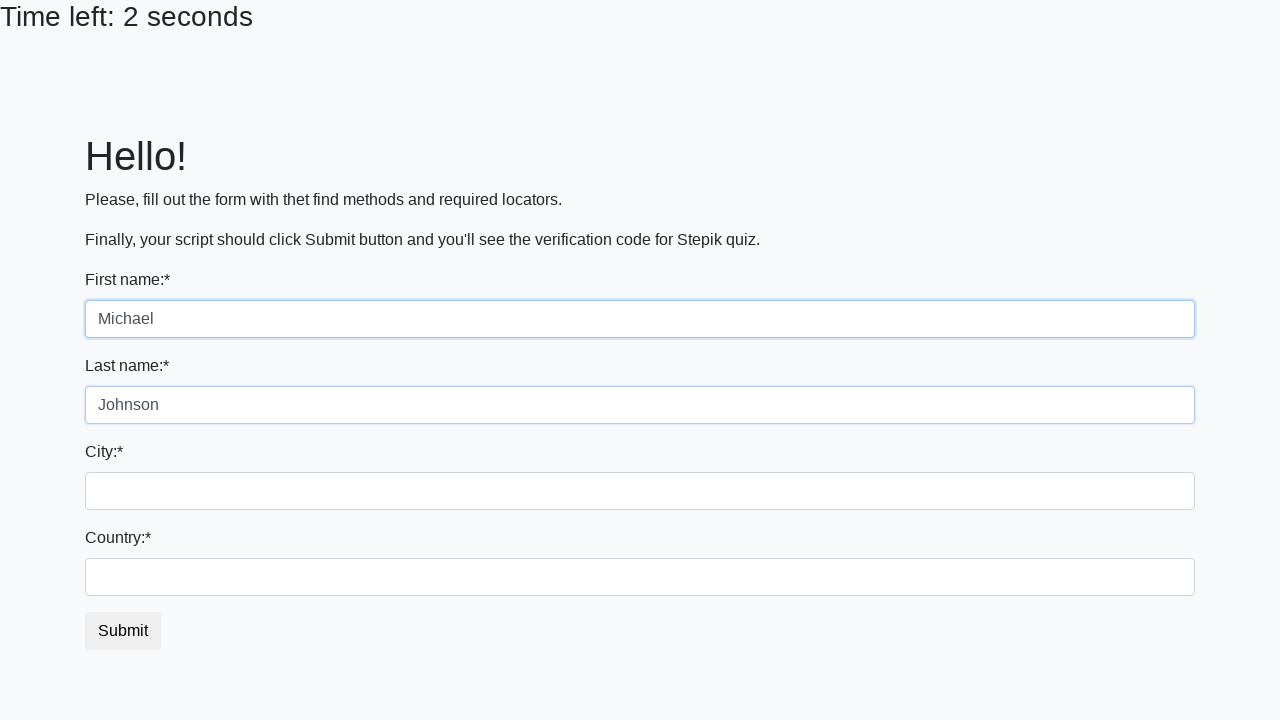

Filled firstname field with 'Seattle' on input[name='firstname']
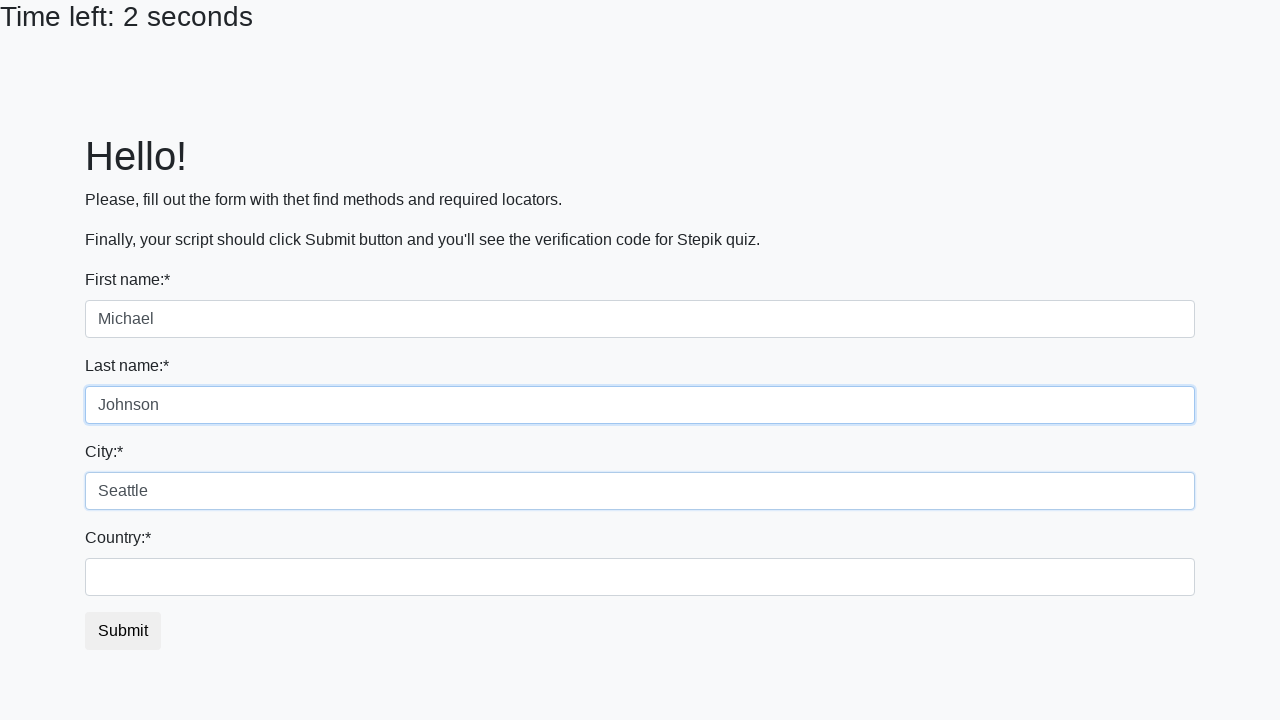

Filled country field with 'United States' on input#country
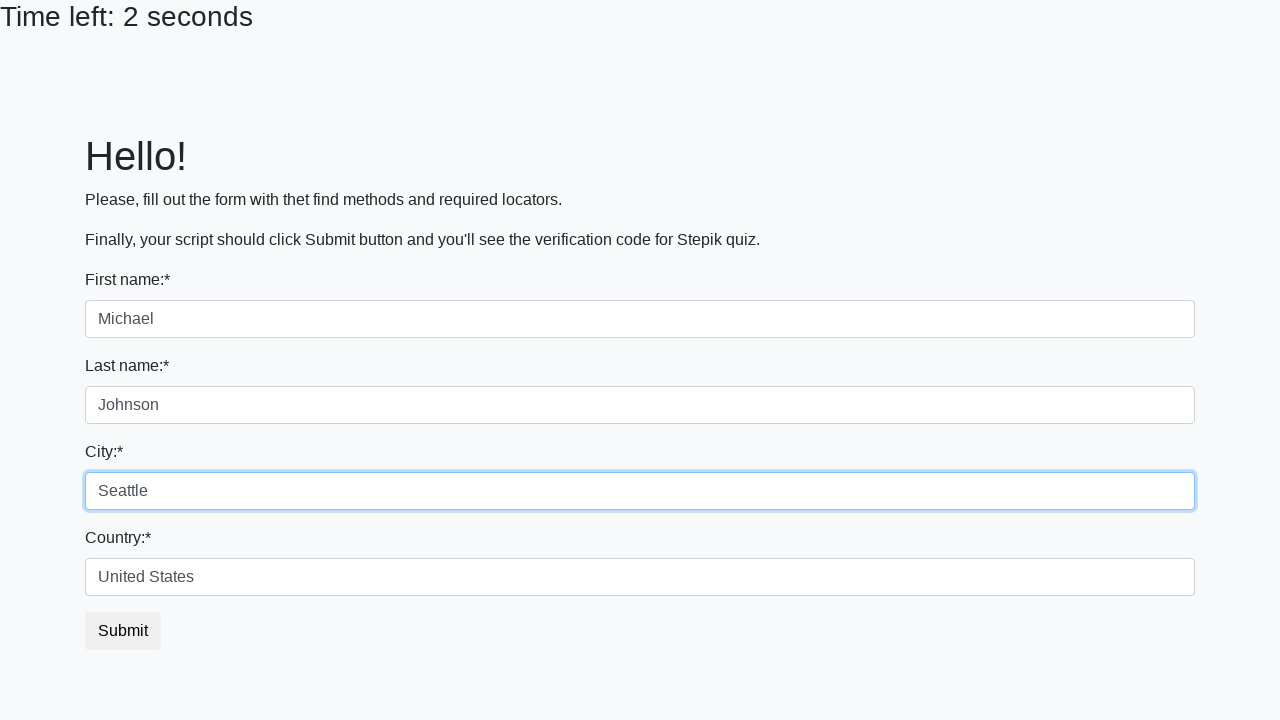

Clicked submit button to complete form submission at (123, 631) on button.btn
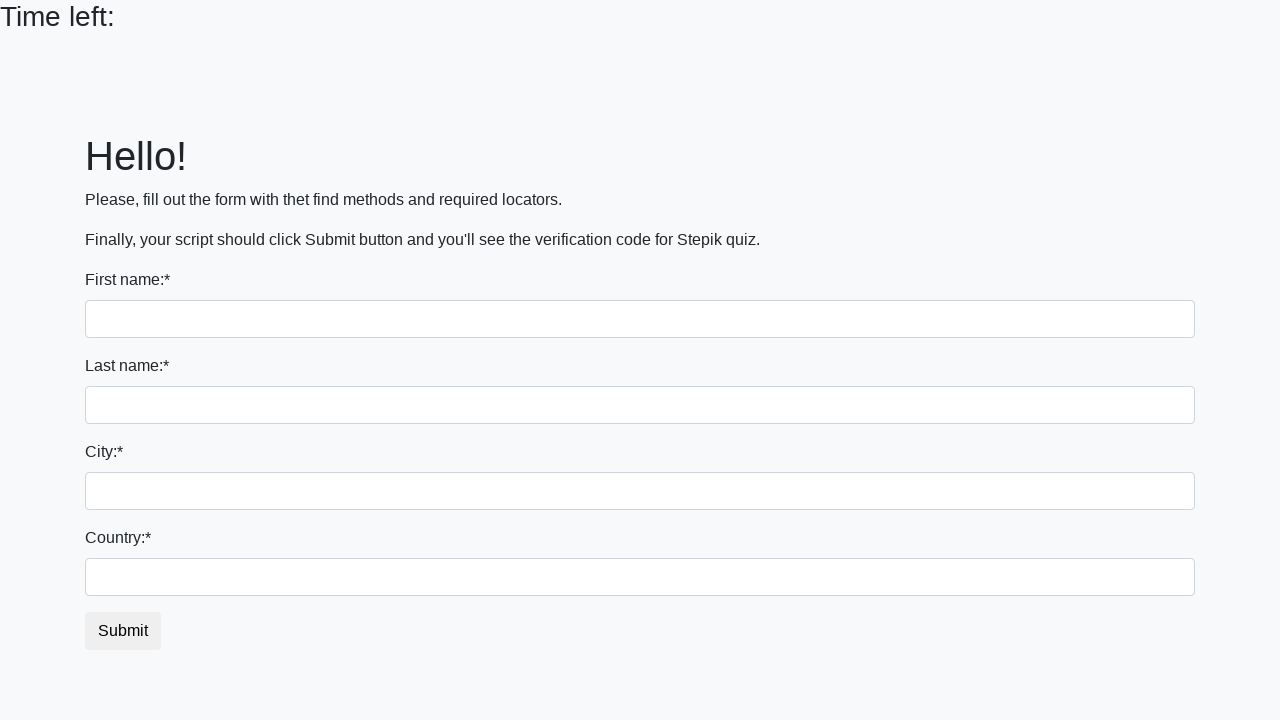

Alert dialog accepted to verify task completion
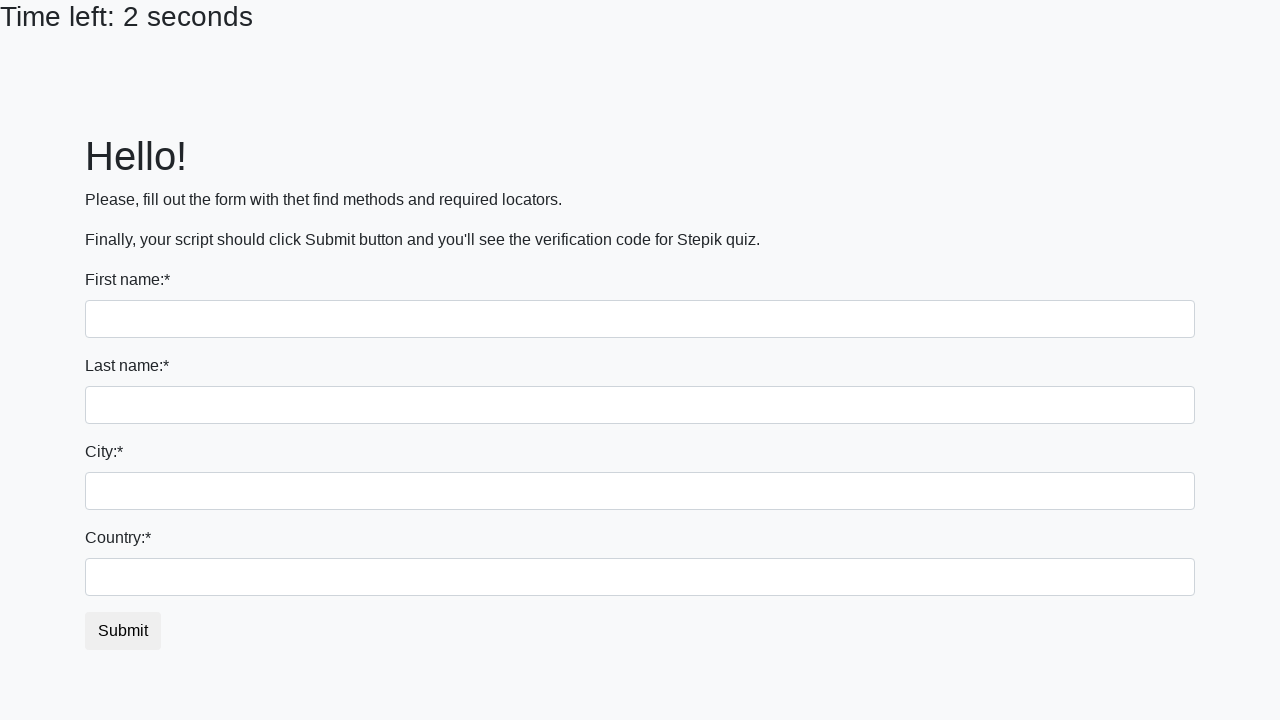

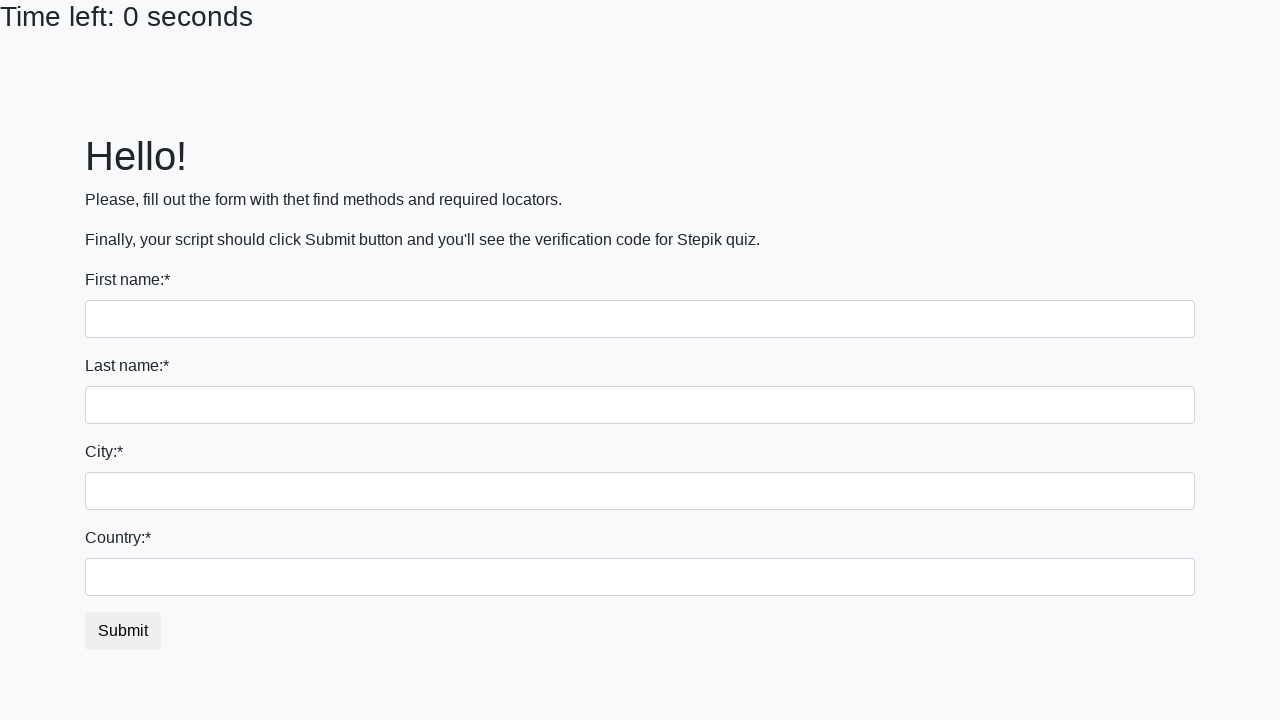